Verifies that the student registration form element is displayed using framework expect

Starting URL: https://demoqa.com/automation-practice-form

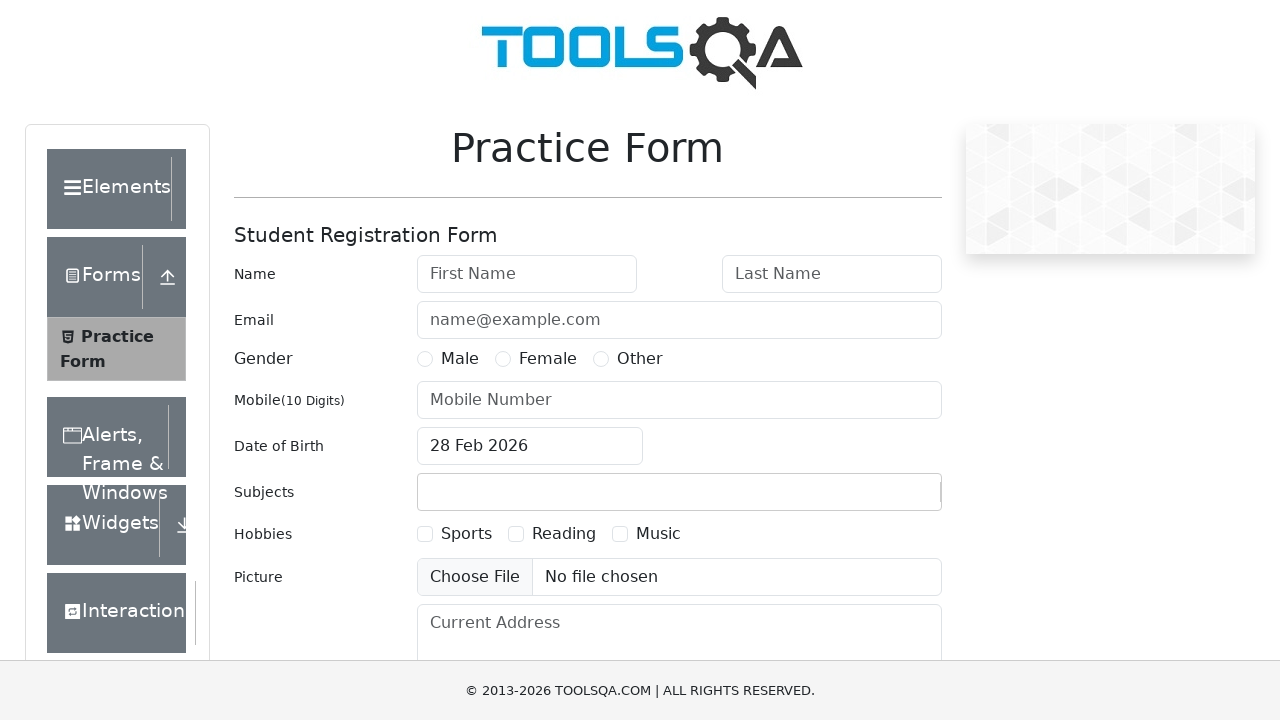

Waited for student registration form element to be present in DOM
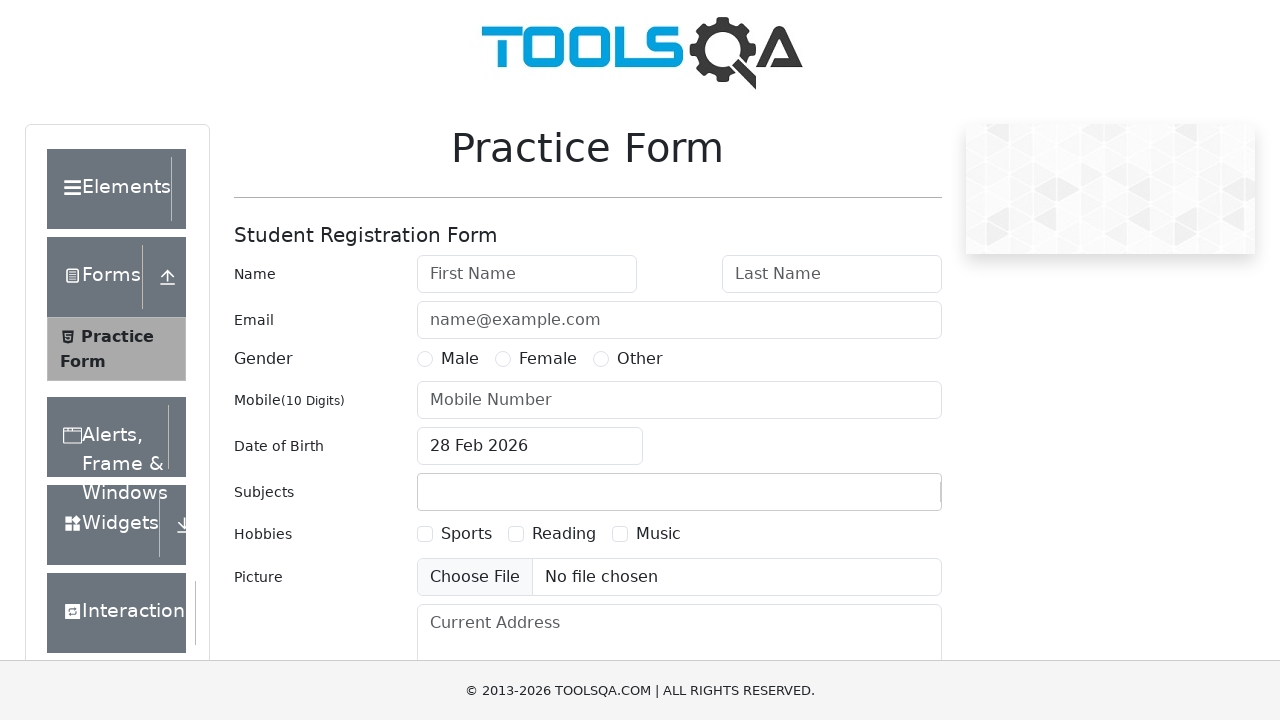

Verified that the student registration form element is displayed
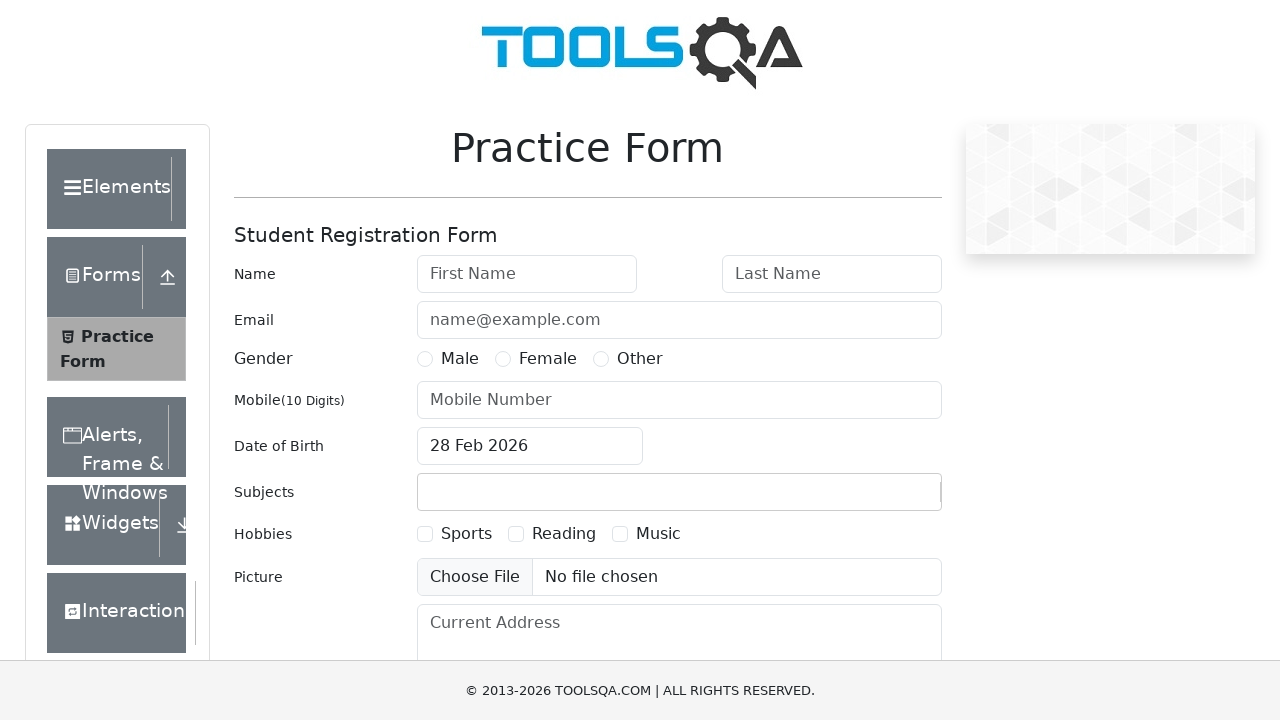

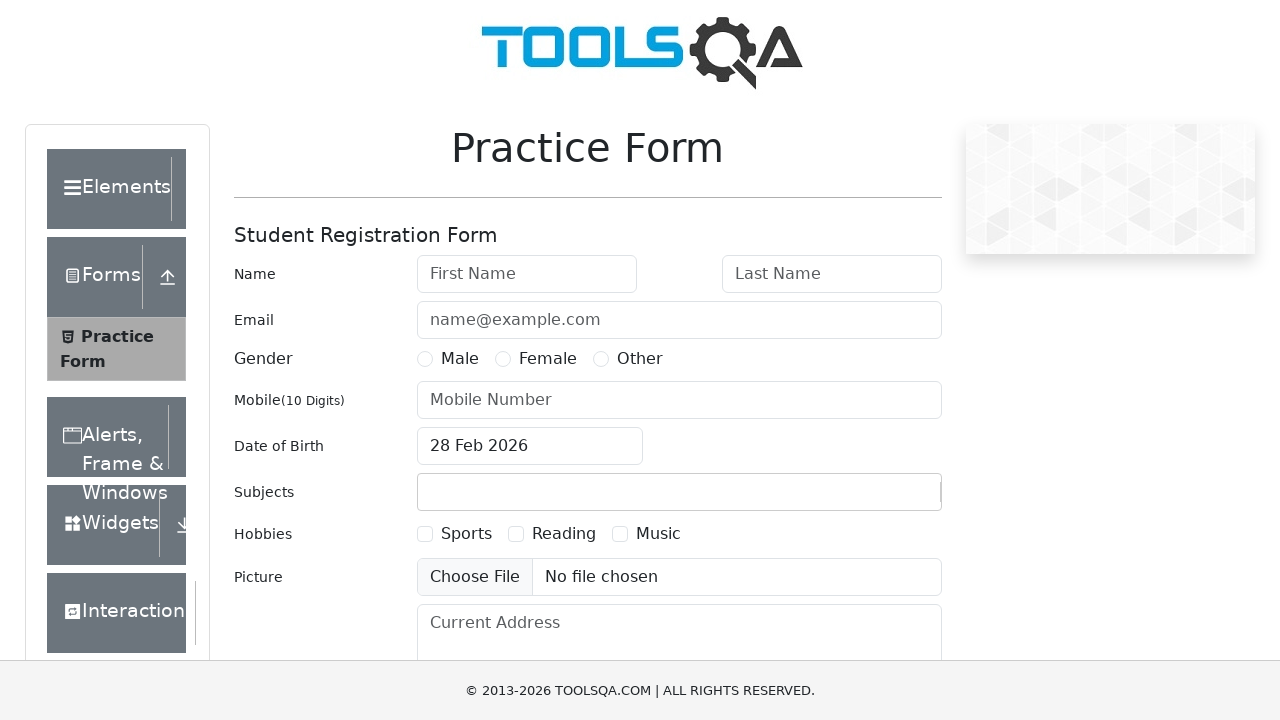